Navigates to Paytm homepage and waits for the page to load (original script took a screenshot which is removed as it's a data collection action)

Starting URL: https://paytm.com/

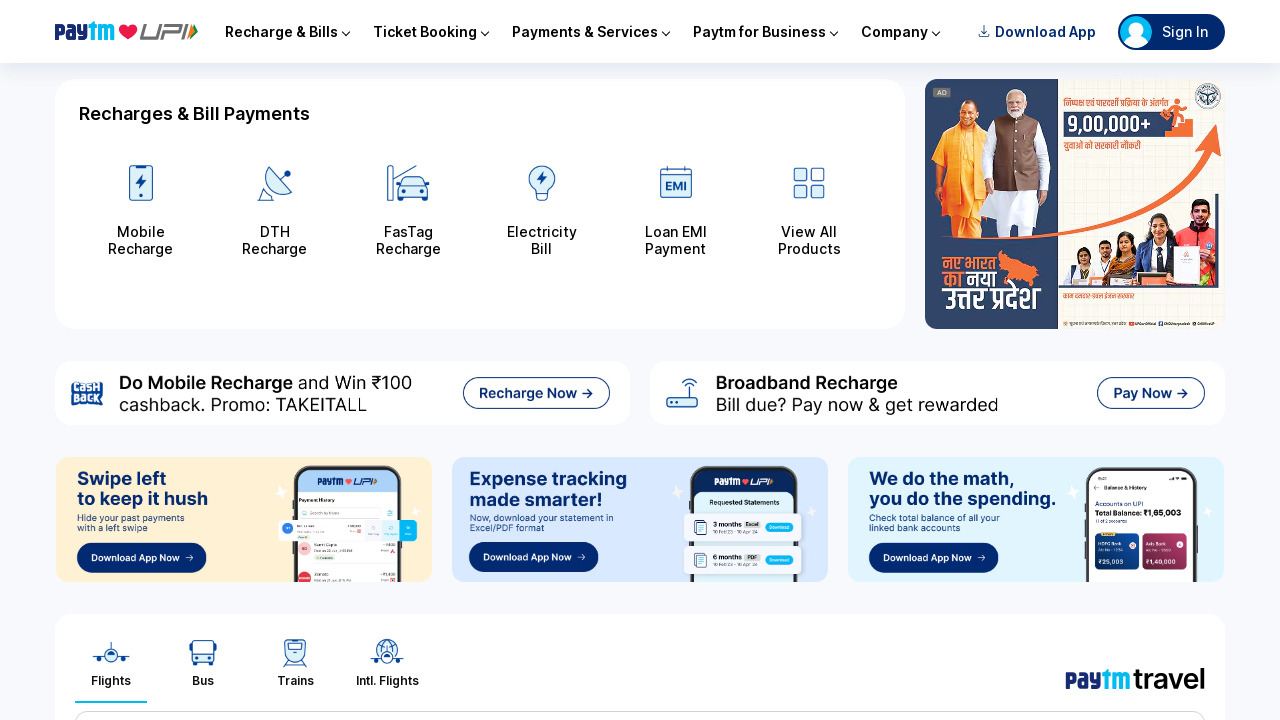

Navigated to Paytm homepage
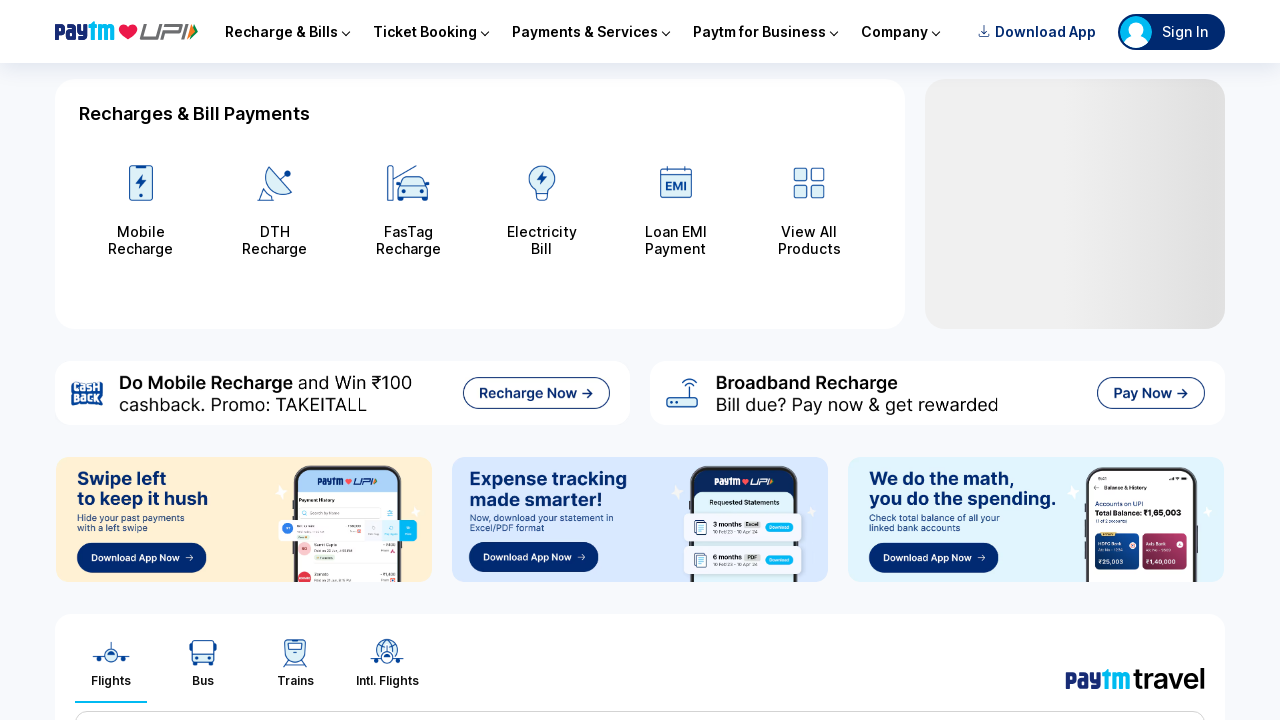

Page fully loaded (networkidle state reached)
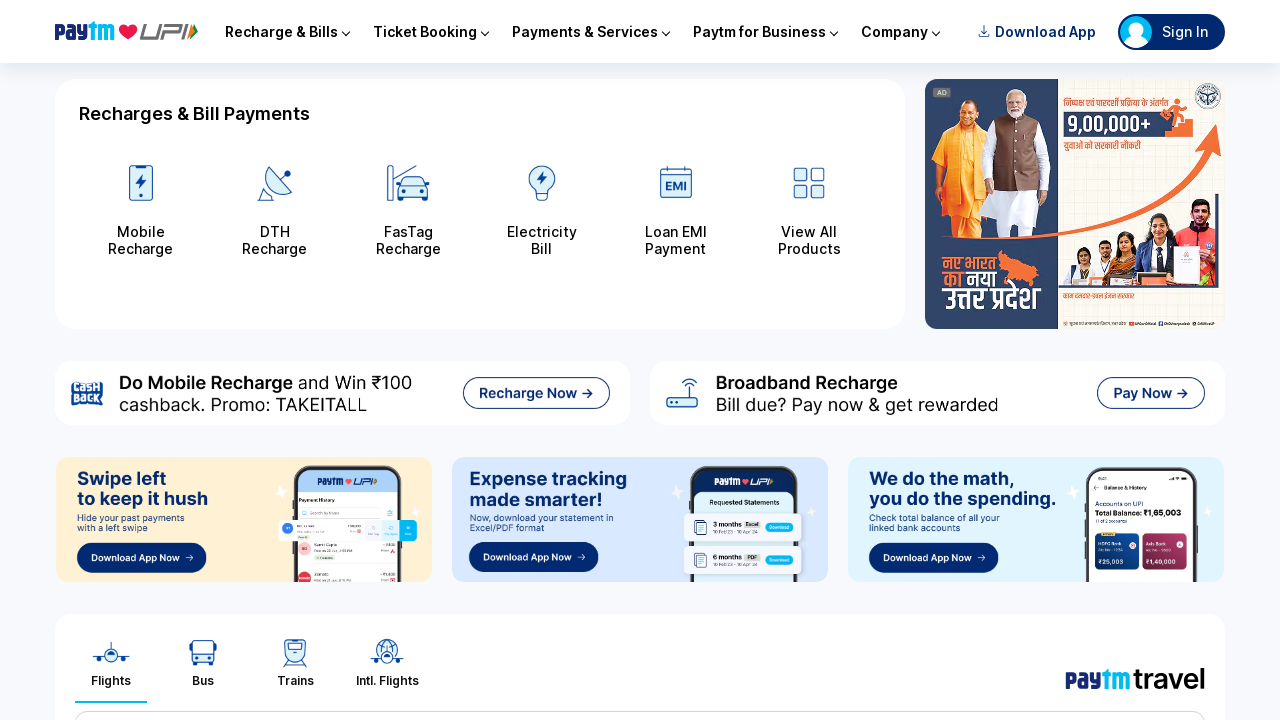

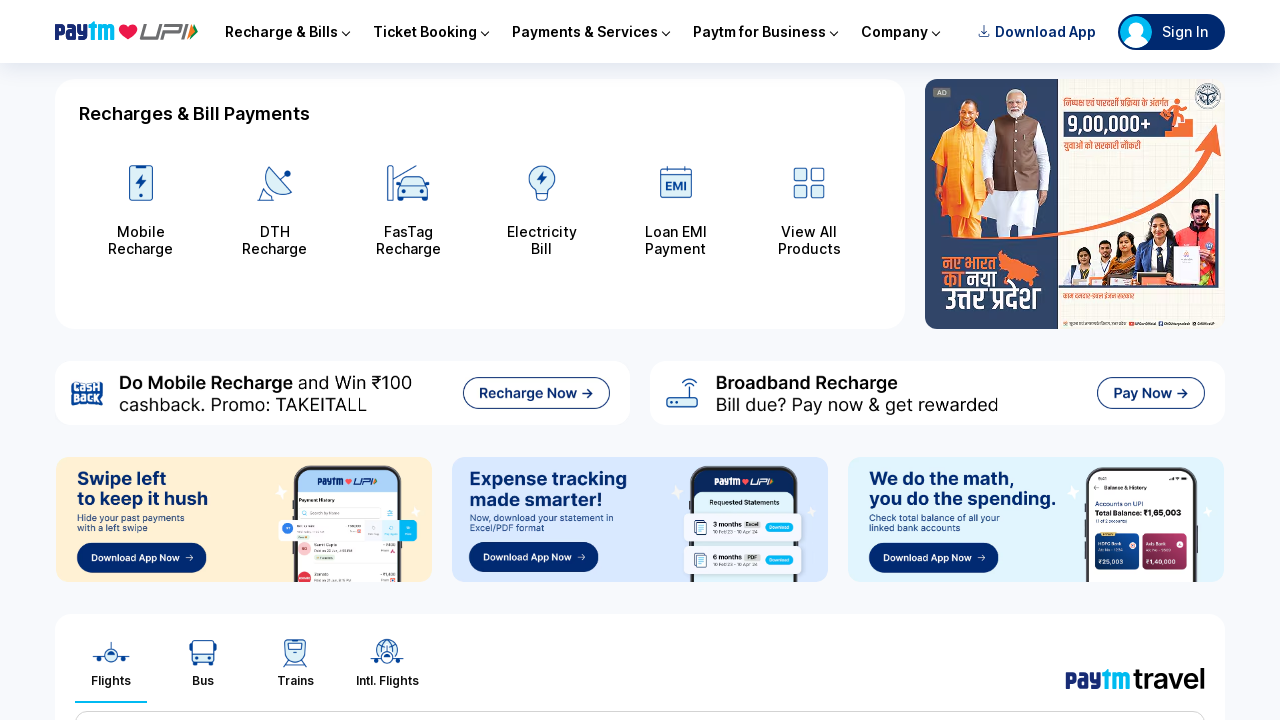